Navigates to a GUID generator website and generates a new GUID by clicking the generate button

Starting URL: https://guidgenerator.com/online-guid-generator.aspx

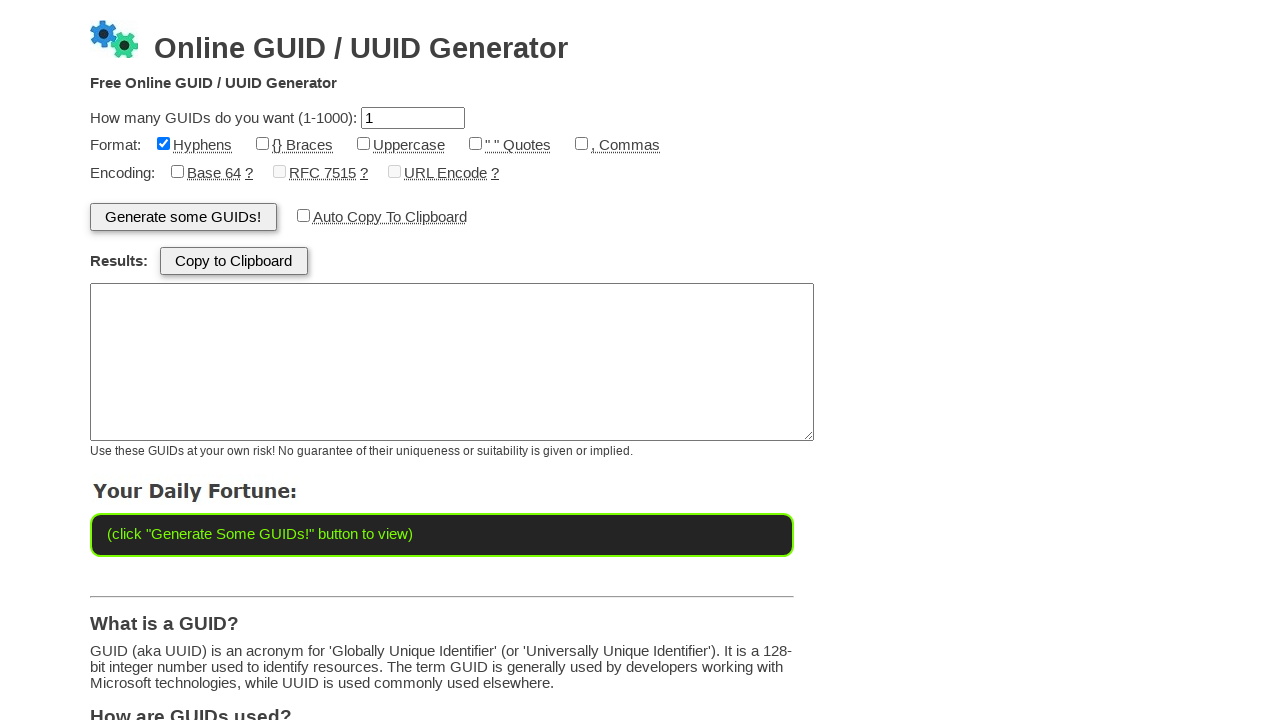

Navigated to GUID generator website
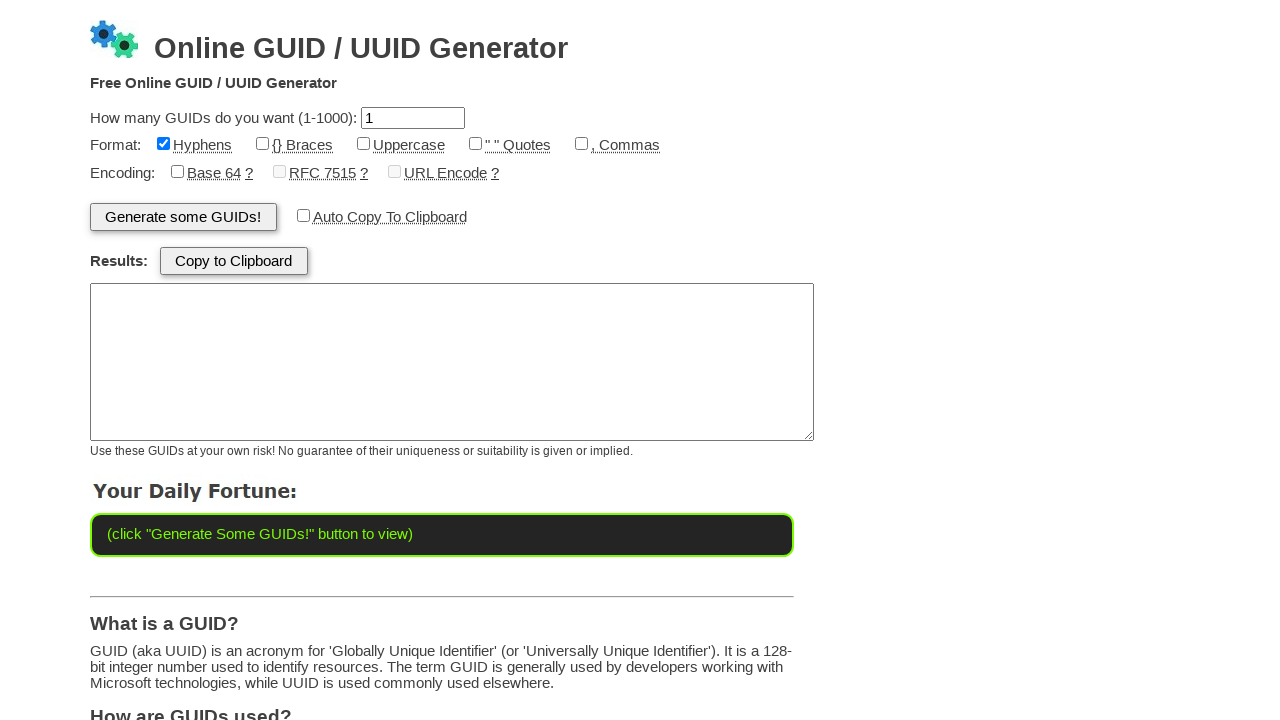

Clicked generate button to create a new GUID at (183, 217) on input[name='btnGenerate']
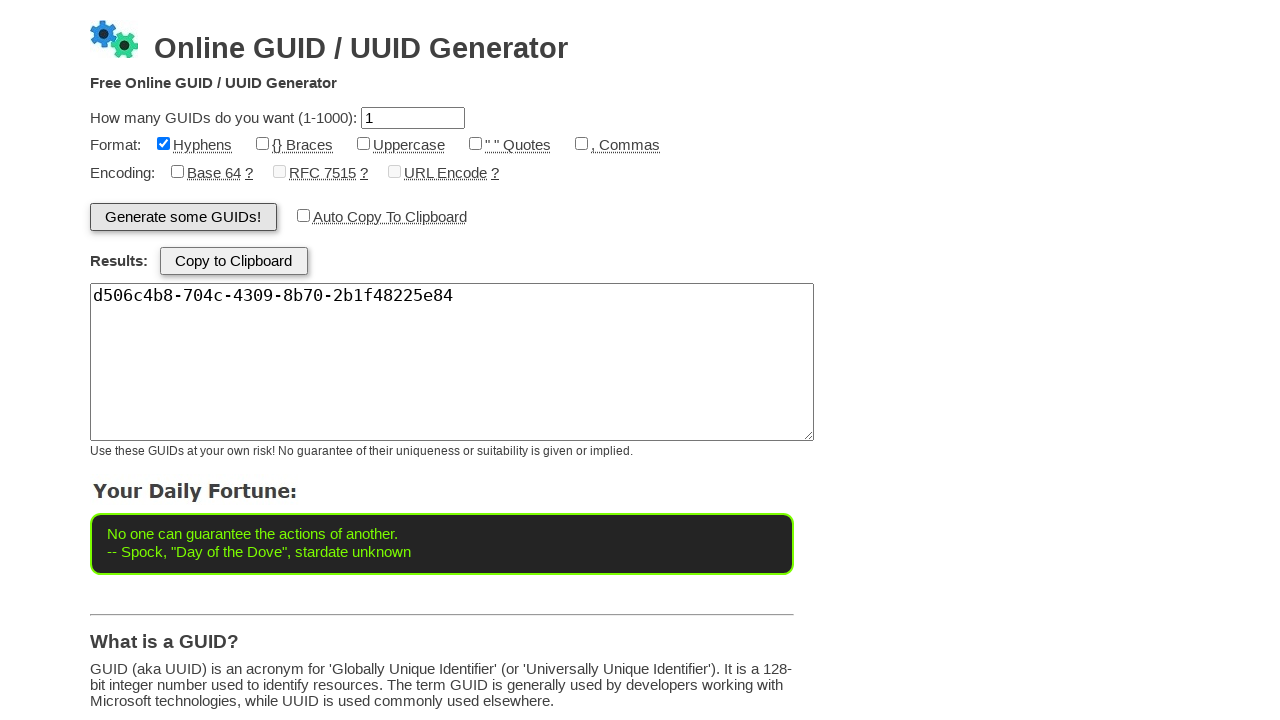

Waited for GUID results textarea to appear
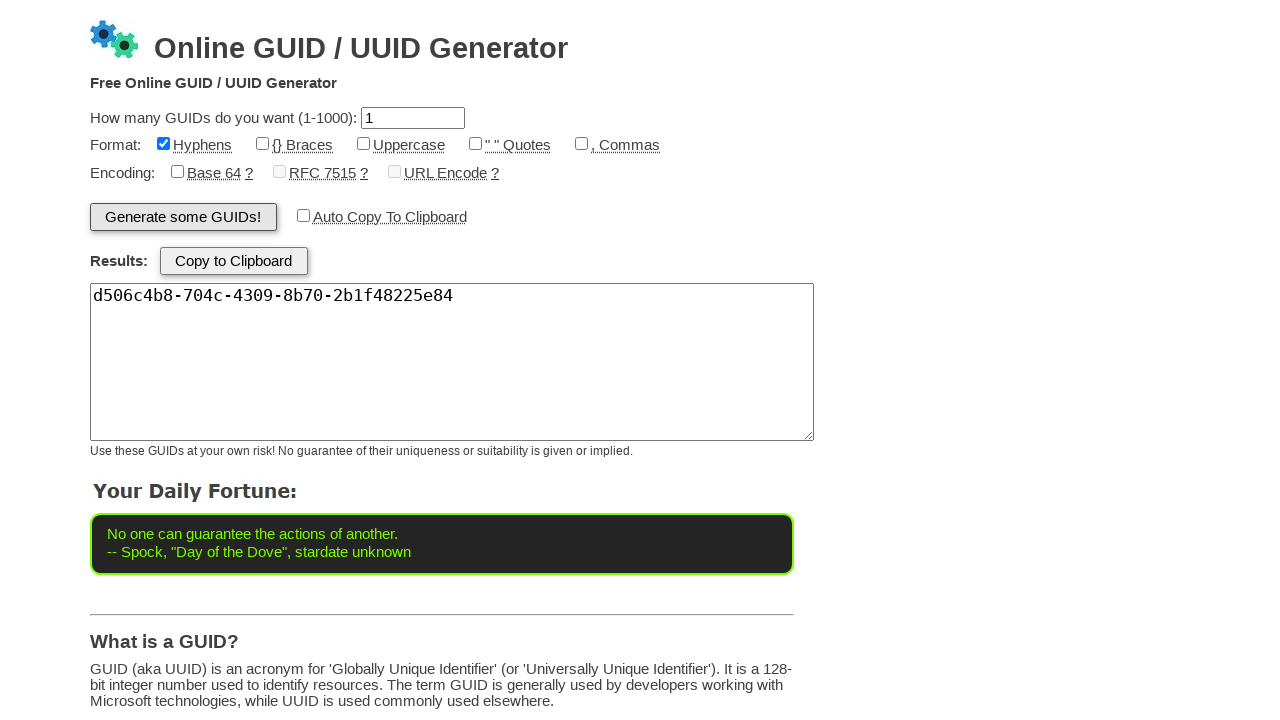

Retrieved generated GUID text: d506c4b8-704c-4309-8b70-2b1f48225e84
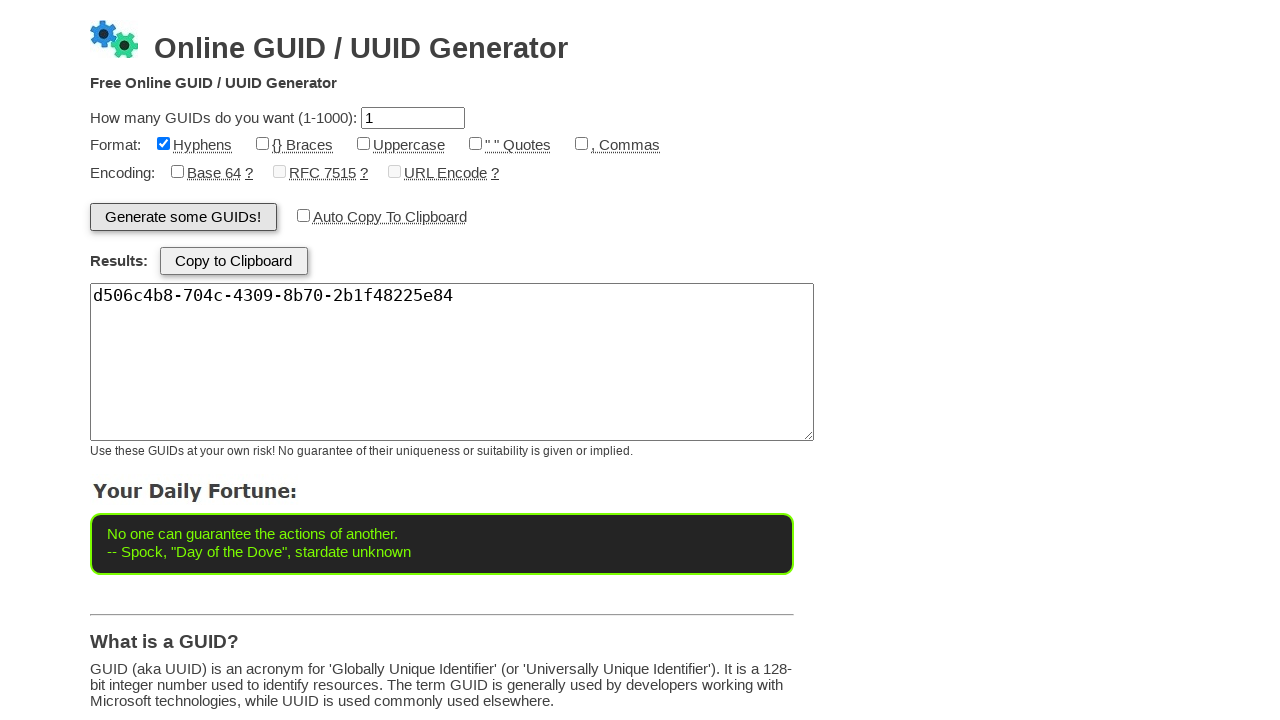

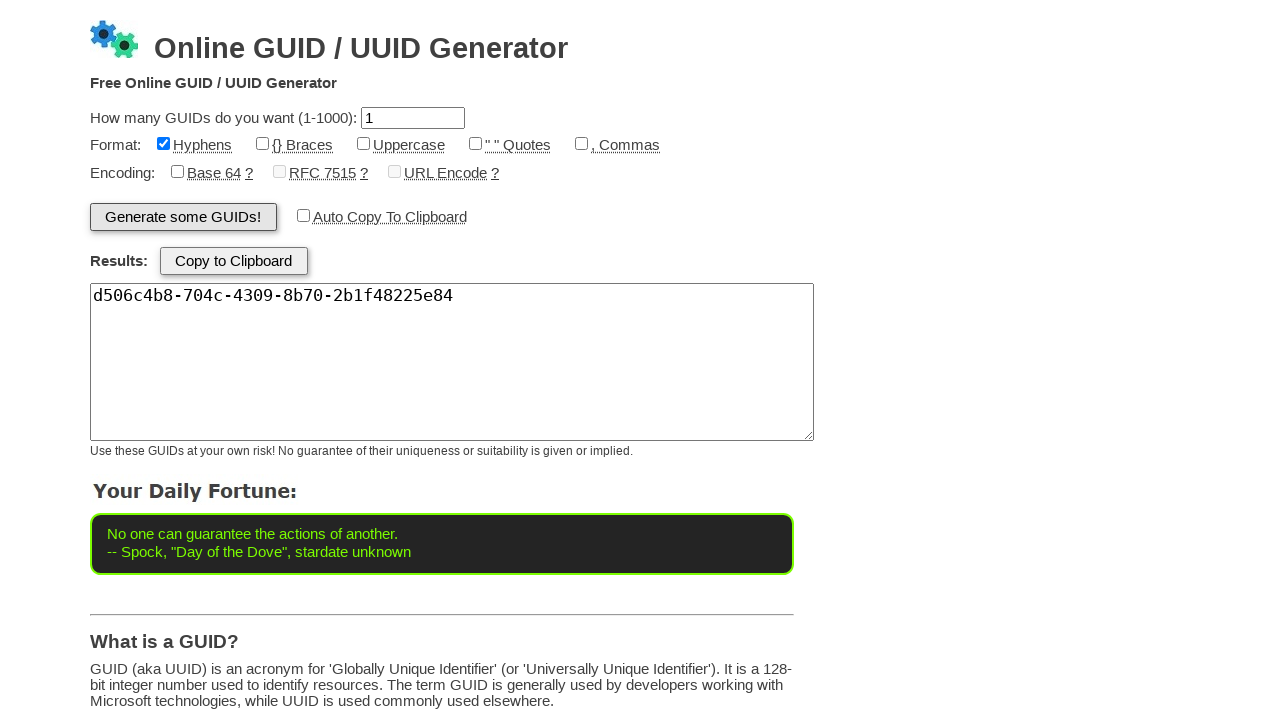